Tests checkbox functionality by clicking a checkbox and verifying its selection state

Starting URL: https://rahulshettyacademy.com/dropdownsPractise/

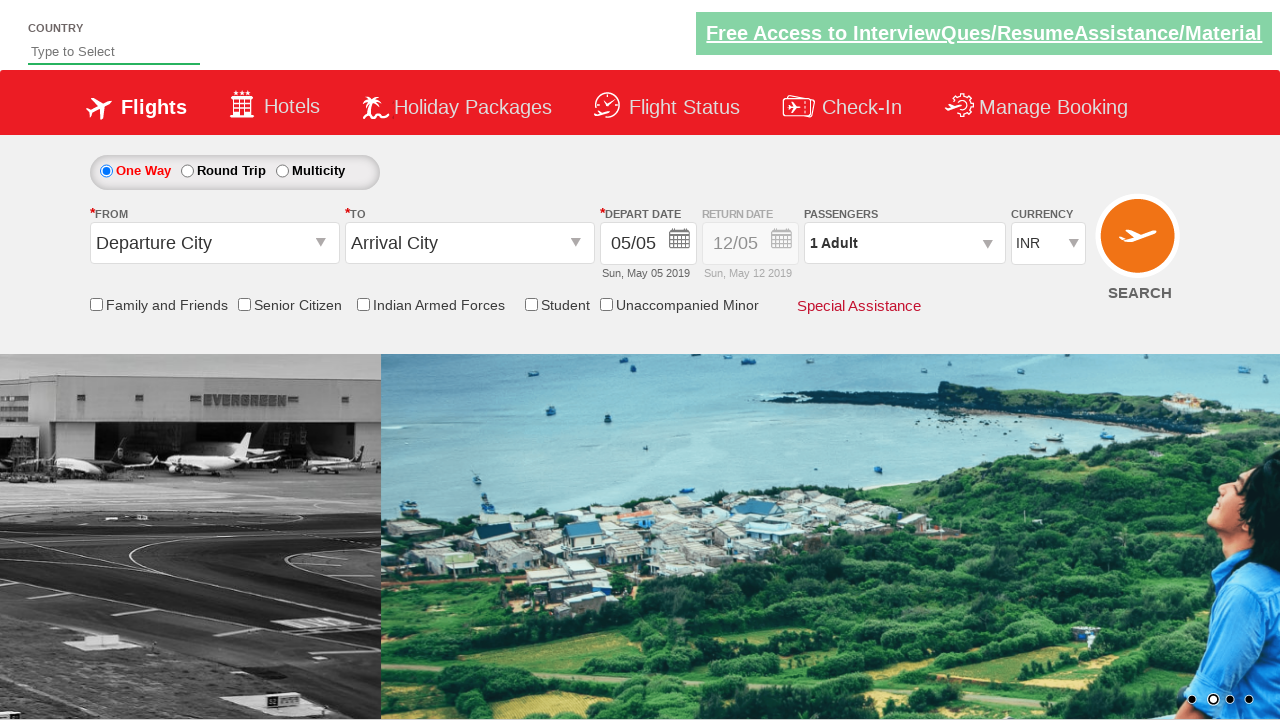

Clicked the friends and family checkbox at (96, 304) on #ctl00_mainContent_chk_friendsandfamily
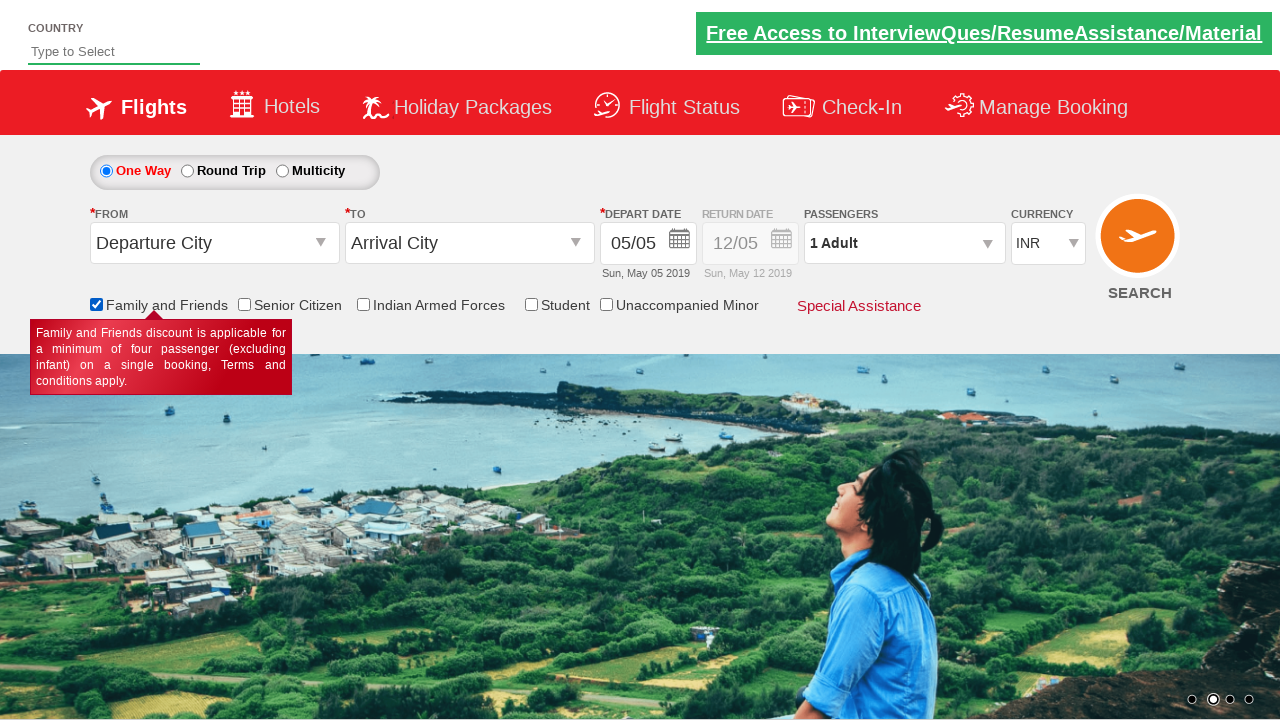

Verified that the friends and family checkbox is now selected
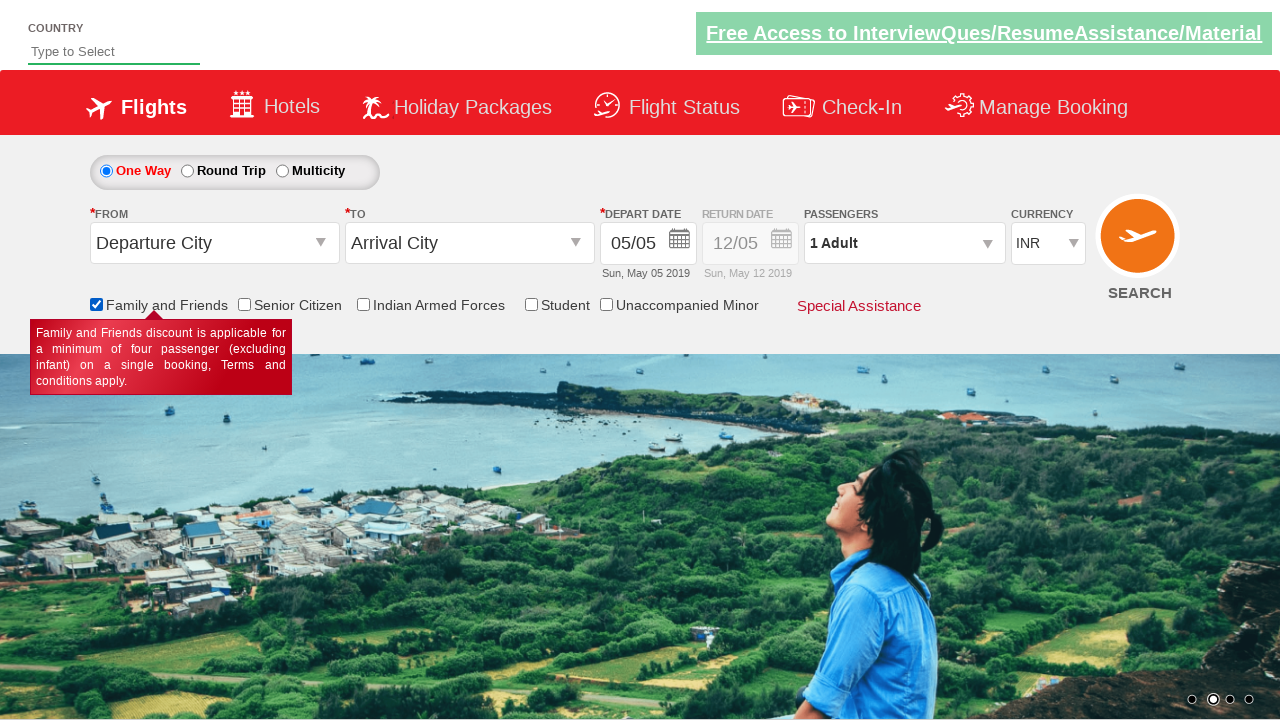

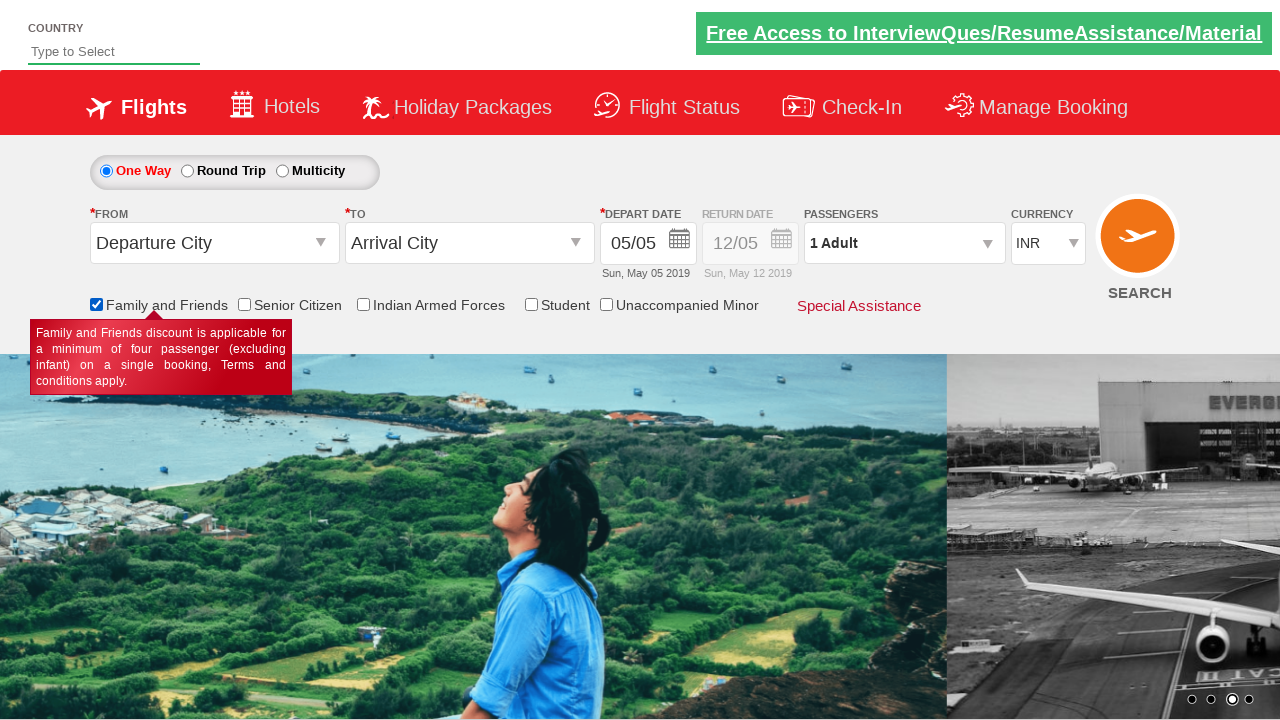